Fills out a practice registration form with personal information including name, email, gender, mobile number, and hobbies, then submits the form

Starting URL: https://demoqa.com/automation-practice-form

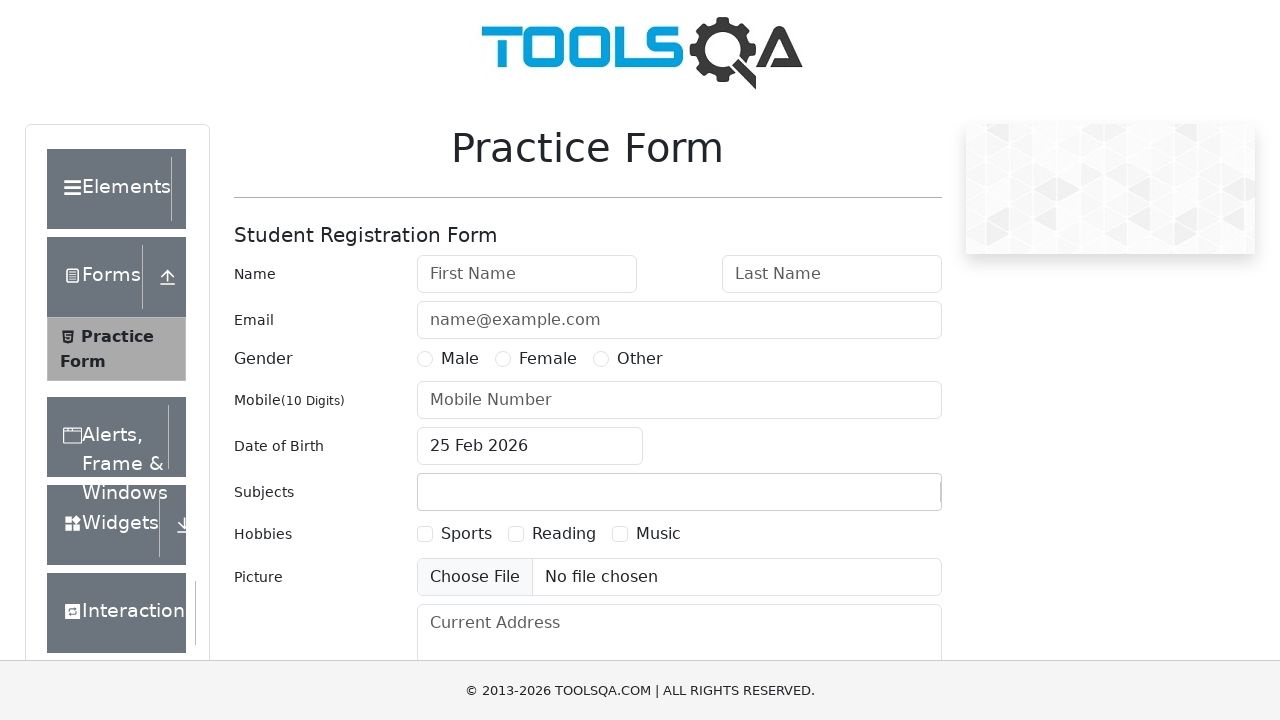

Filled first name field with 'Michael' on input#firstName
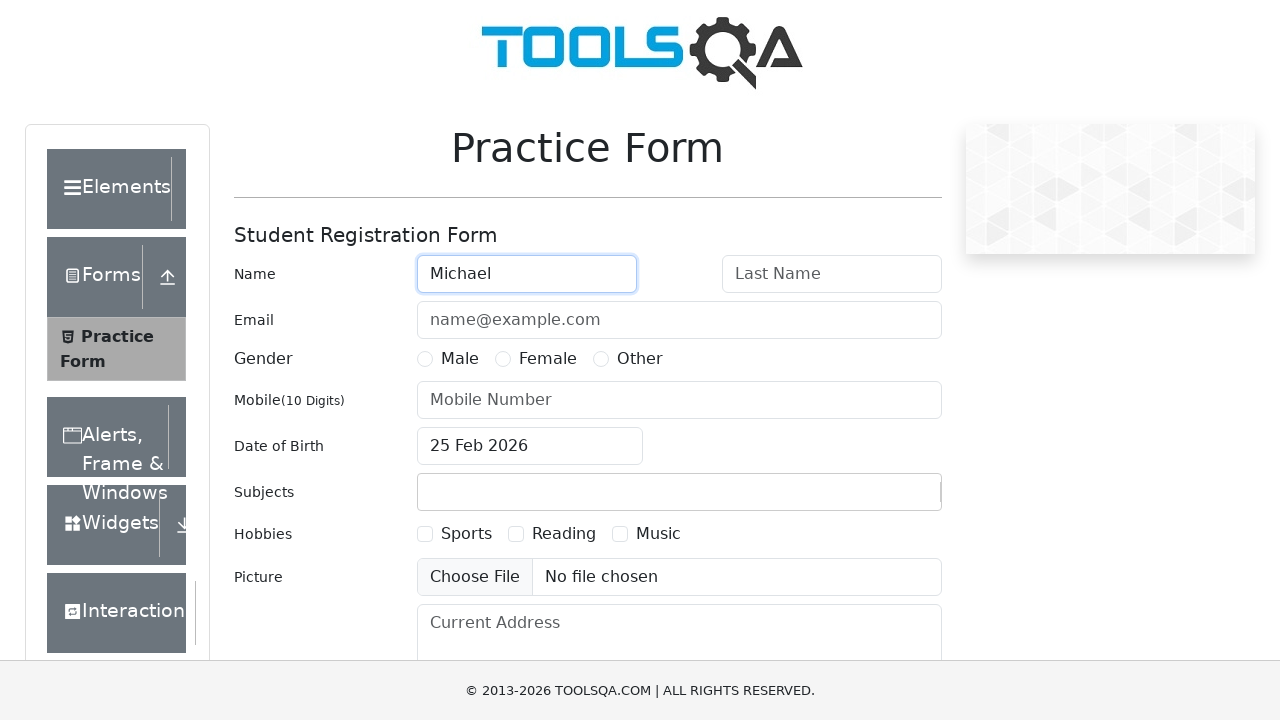

Filled last name field with 'Johnson' on input#lastName
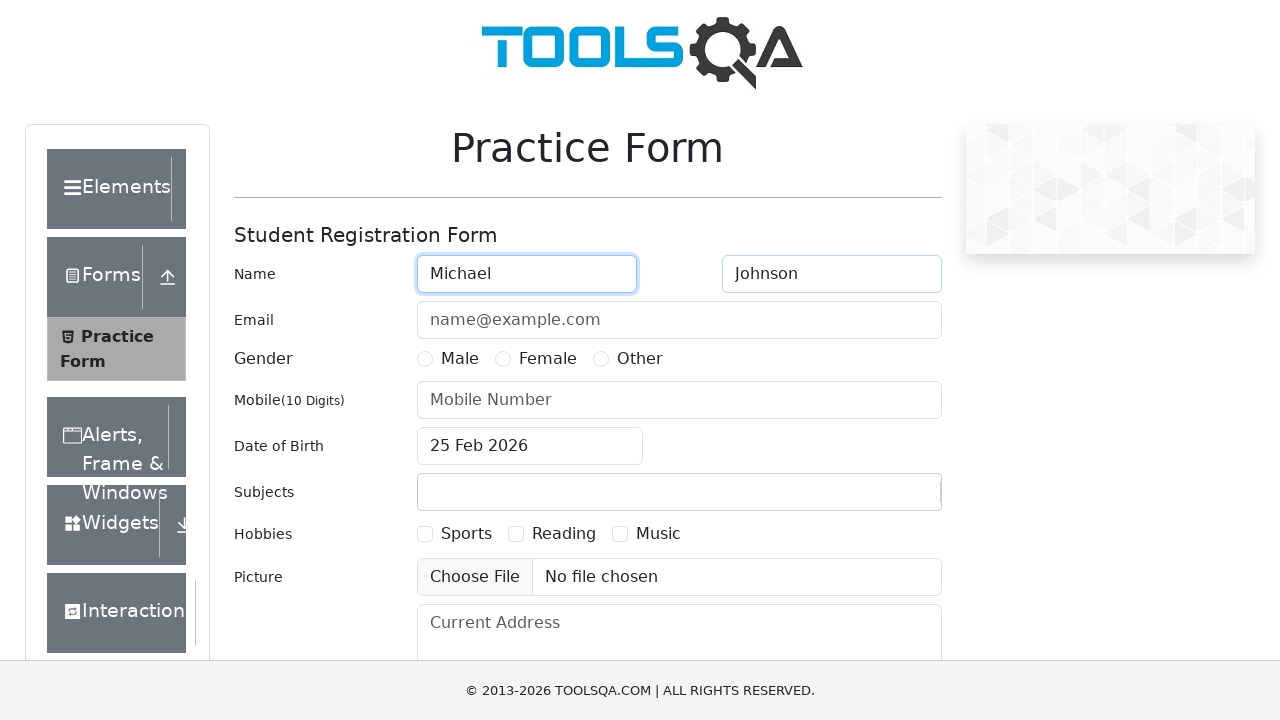

Filled email field with 'mjohnson@example.com' on input#userEmail
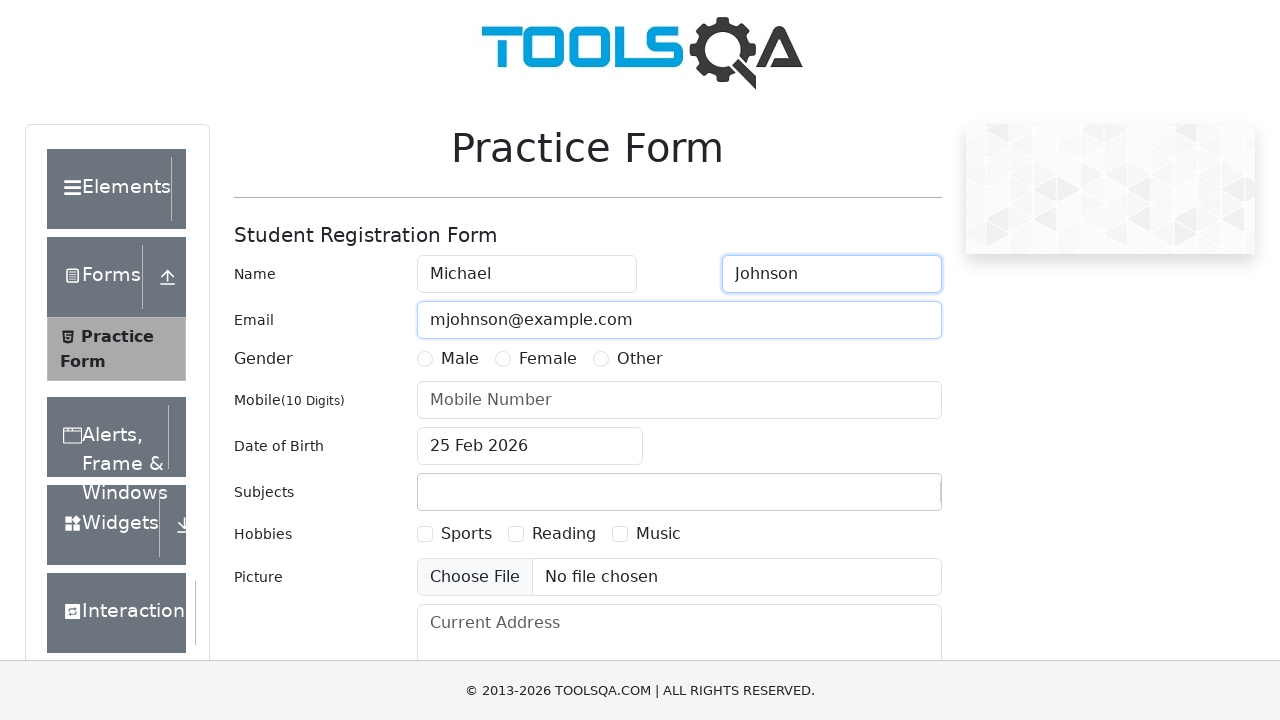

Selected Male gender option at (460, 359) on label[for='gender-radio-1']
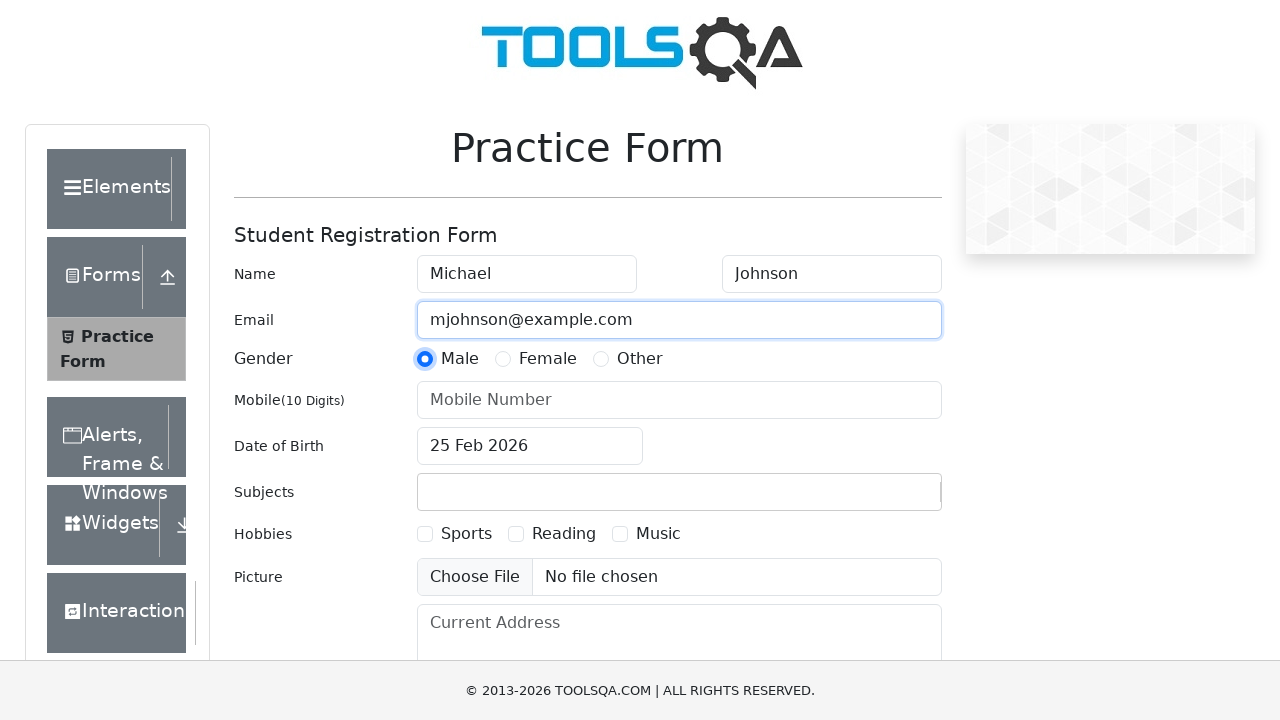

Filled mobile number field with '5551234567' on input[placeholder='Mobile Number']
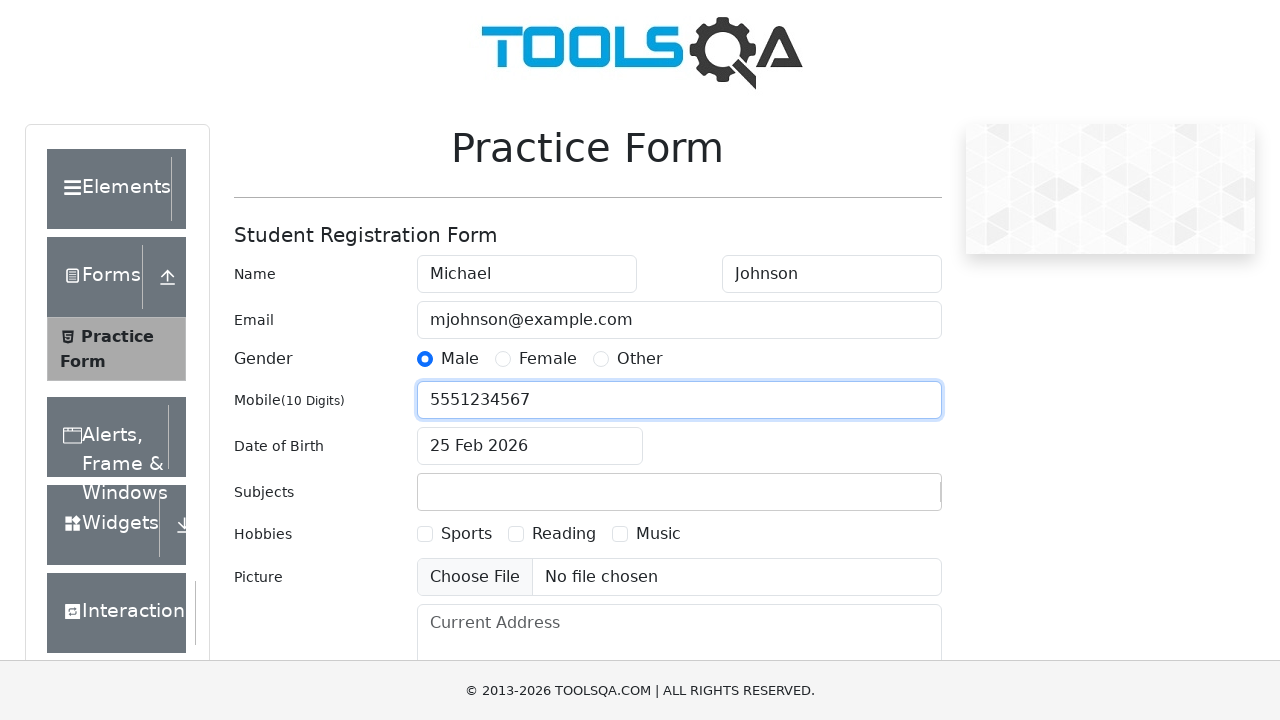

Selected Reading hobby checkbox at (564, 534) on label[for='hobbies-checkbox-2']
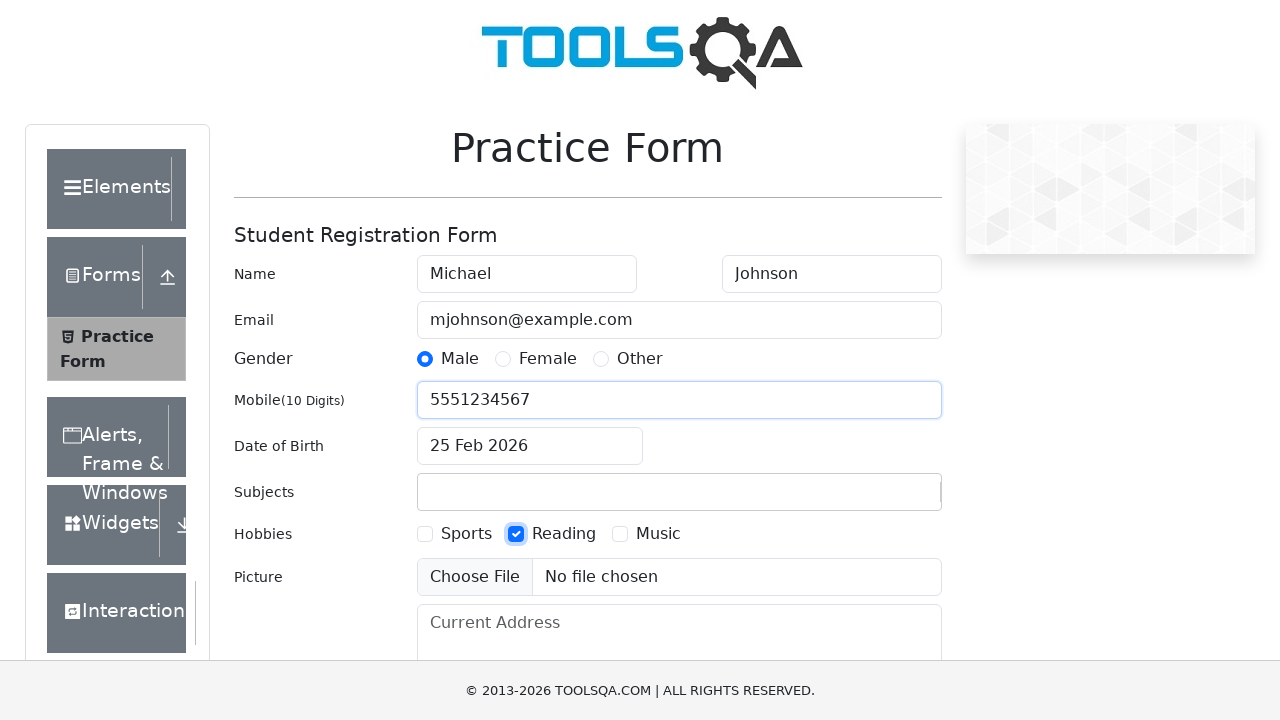

Clicked submit button to submit the registration form at (885, 499) on button#submit
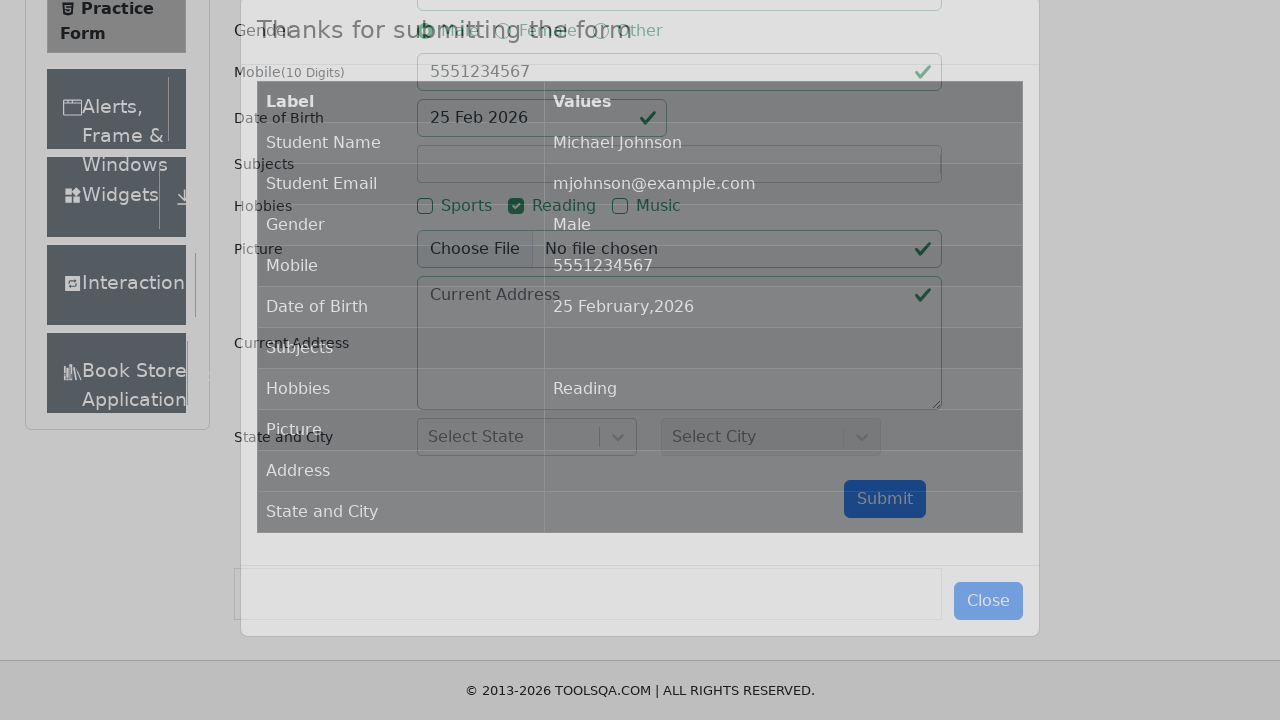

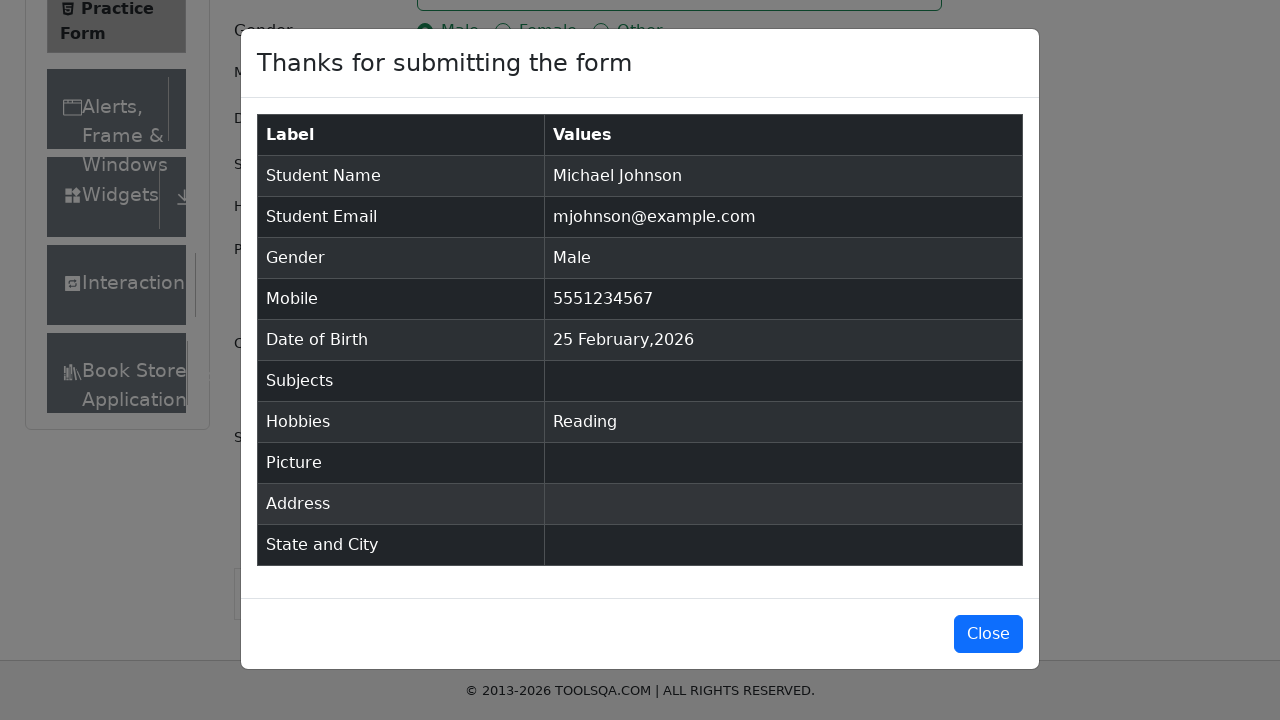